Tests JavaScript information alert by clicking on JavaScript Alerts link, triggering an alert, and validating the alert text and result message

Starting URL: http://the-internet.herokuapp.com/

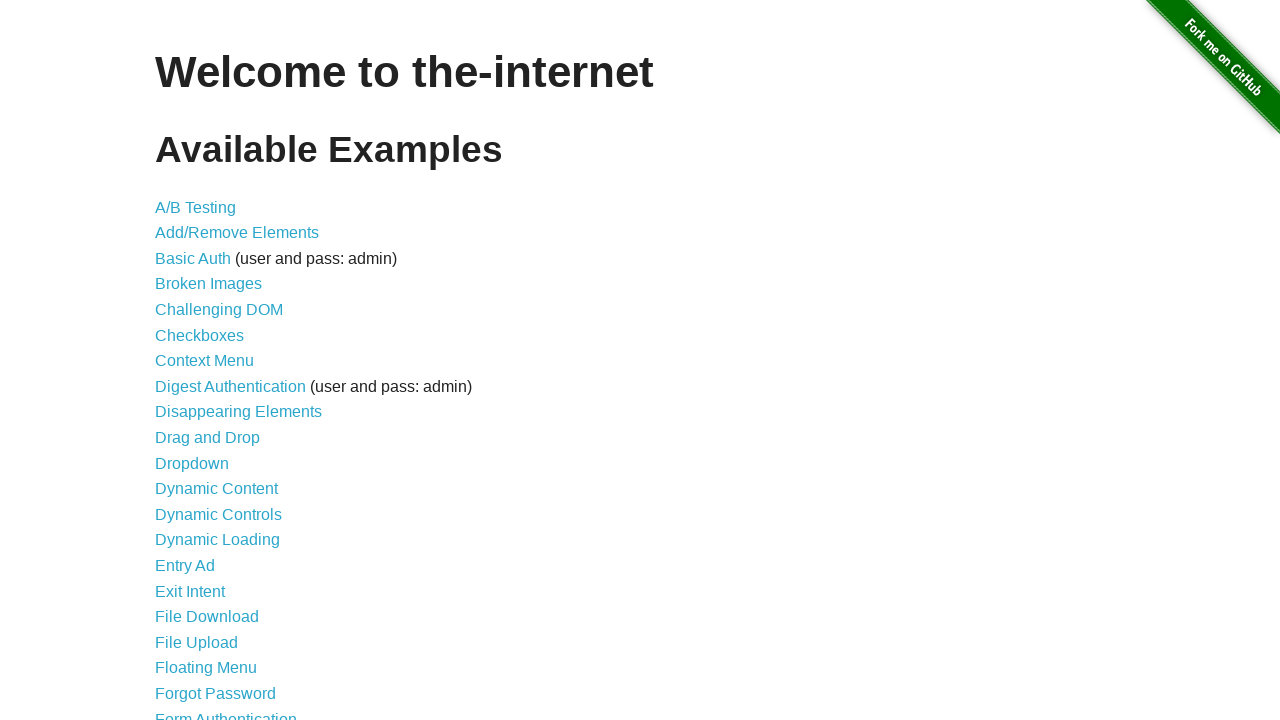

Clicked on JavaScript Alerts link at (214, 361) on a:has-text("JavaScript Alerts")
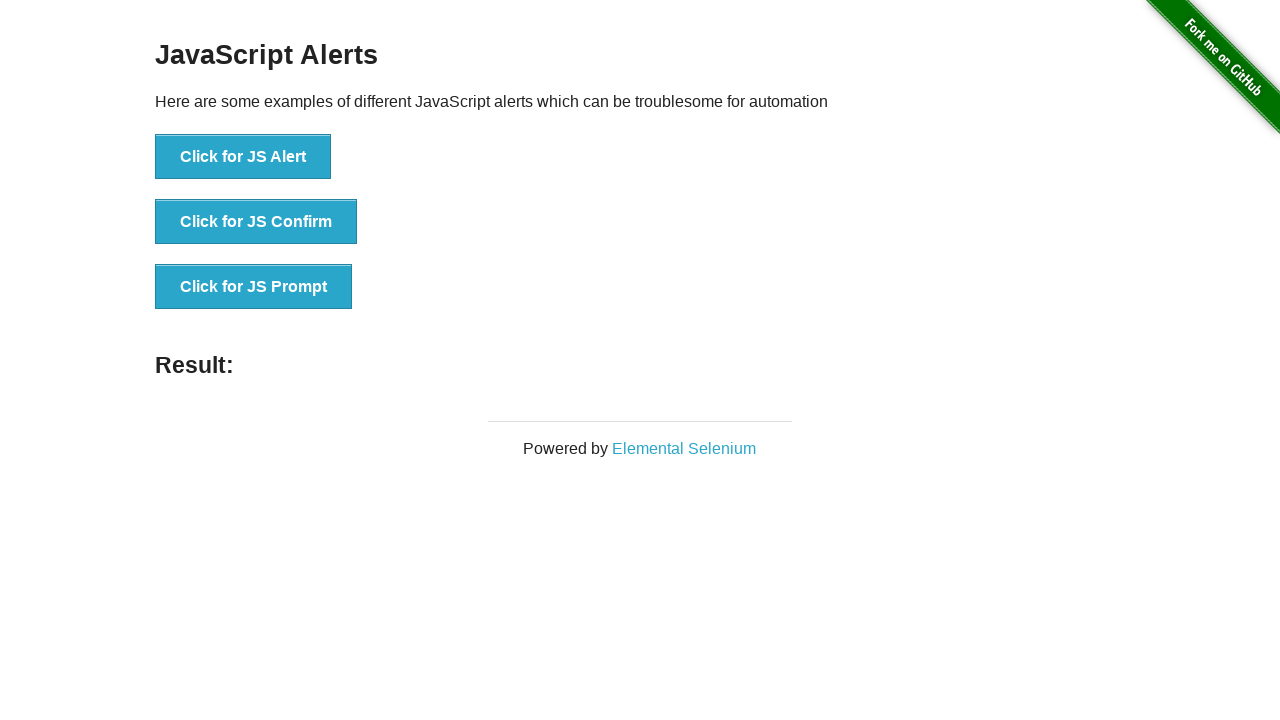

Clicked button to trigger JS Alert at (243, 157) on button:has-text("Click for JS Alert")
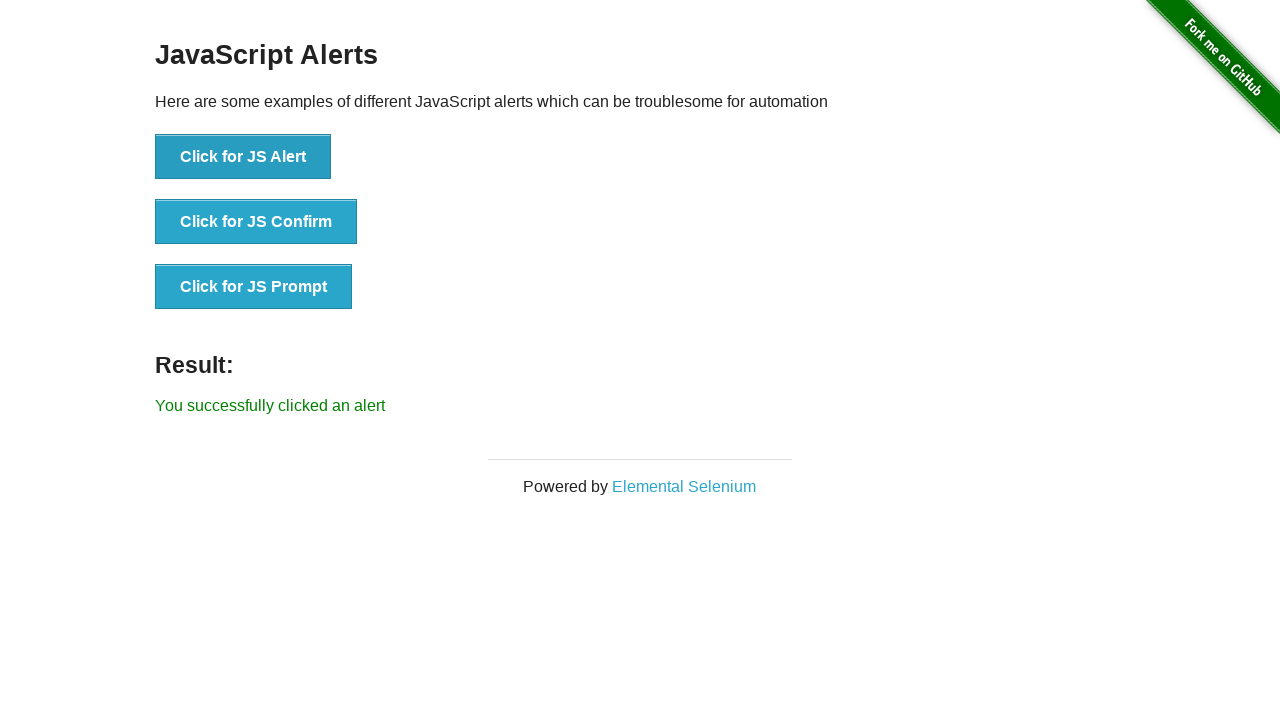

Set up dialog handler to accept alerts
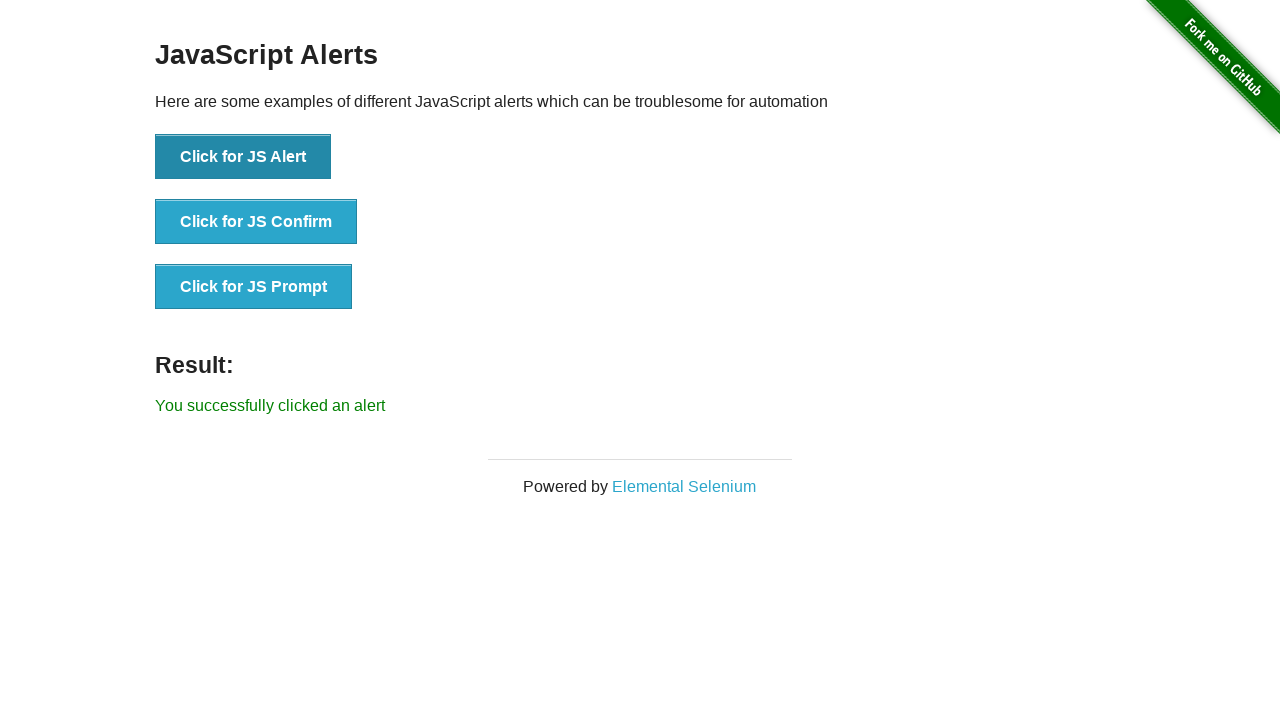

Clicked button to trigger JS Alert again at (243, 157) on button:has-text("Click for JS Alert")
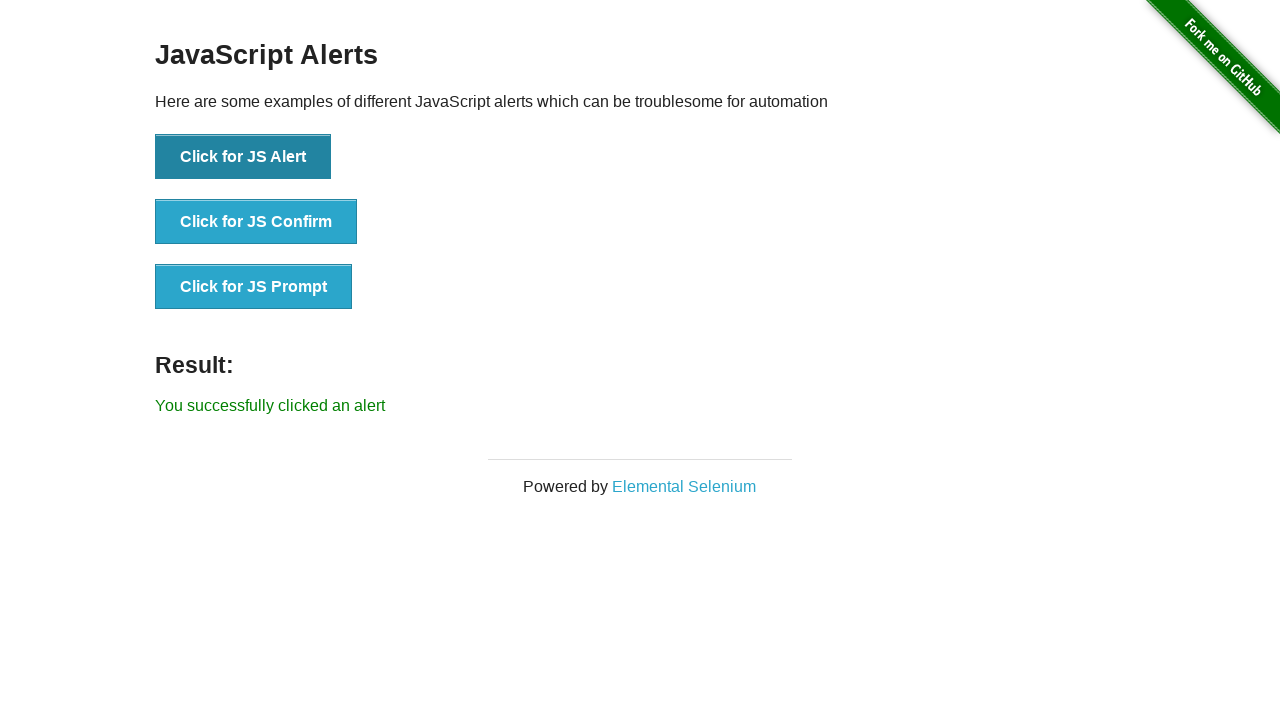

Located result message element
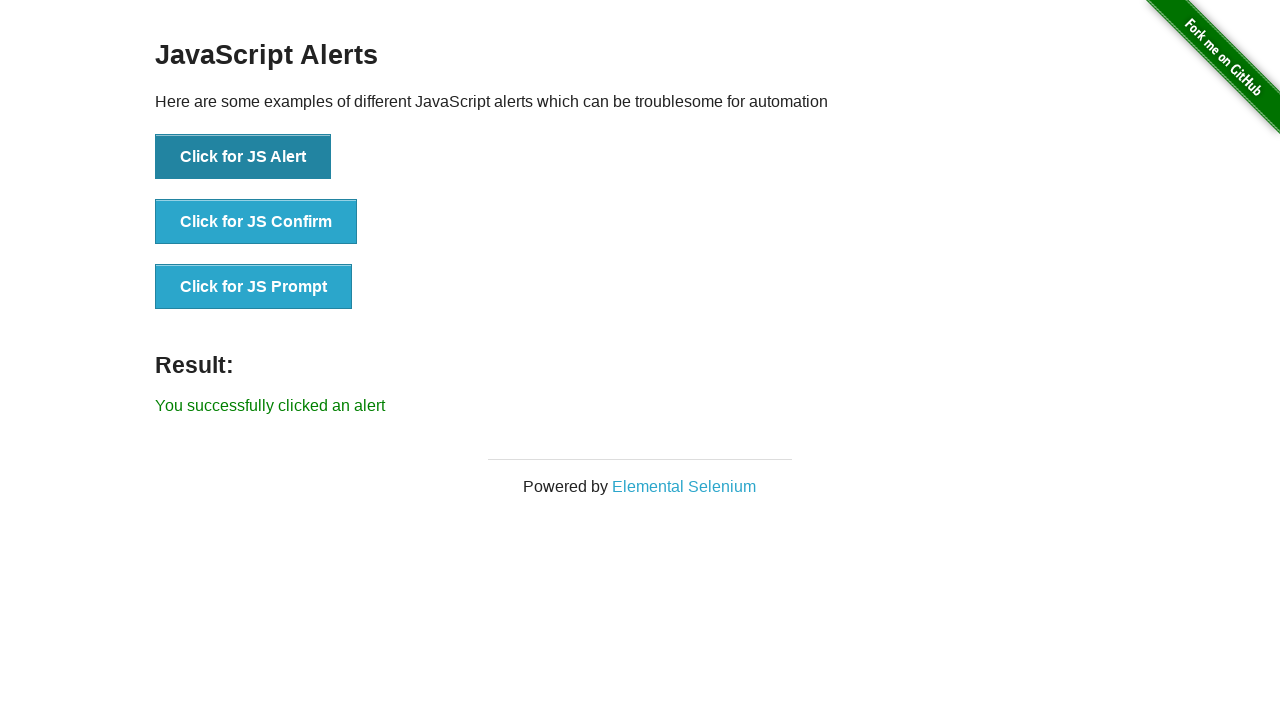

Verified result message: 'You successfully clicked an alert'
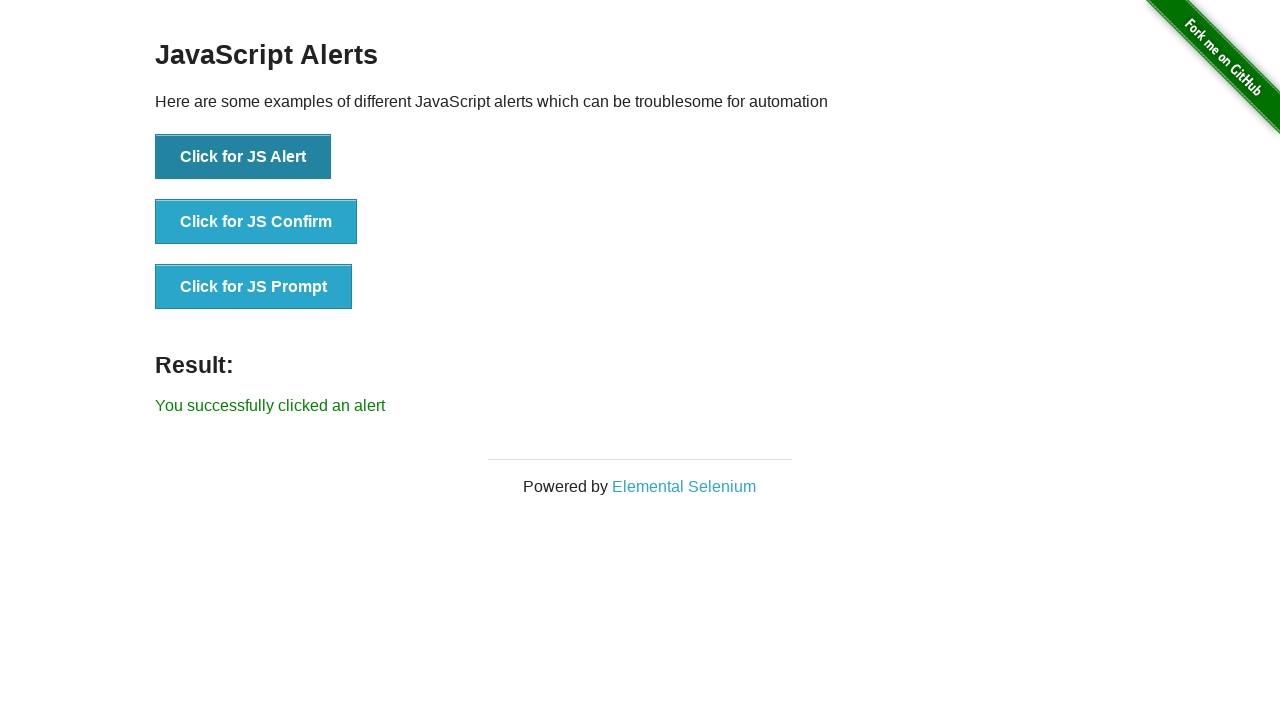

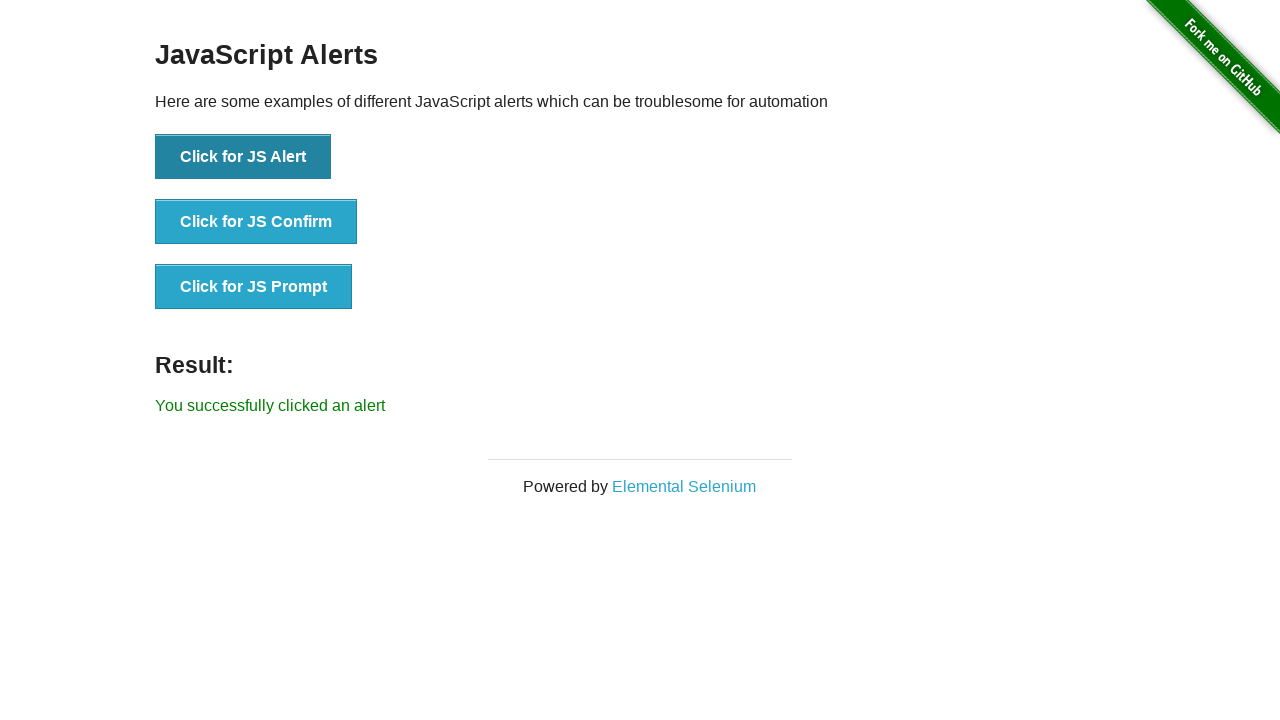